Tests slider interaction by scrolling the page and manipulating a slider element

Starting URL: https://liushilive.github.io/html_example/index.html

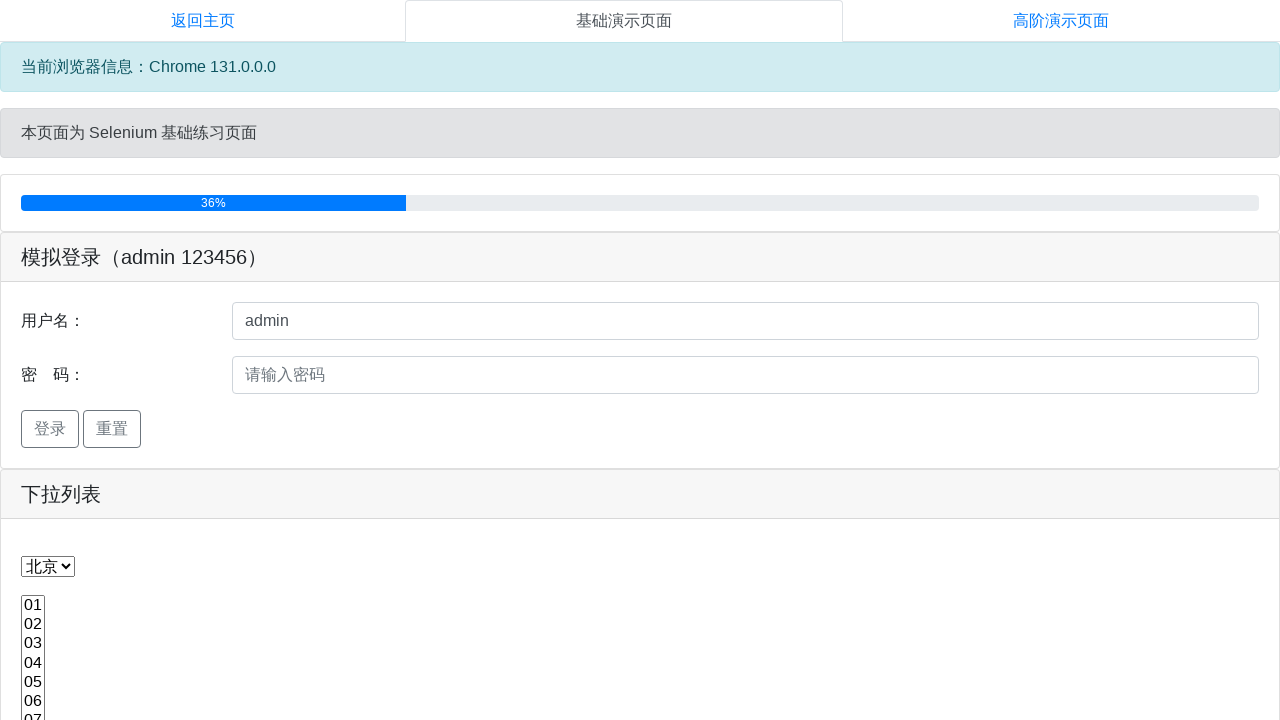

Scrolled page down to position (100, 450)
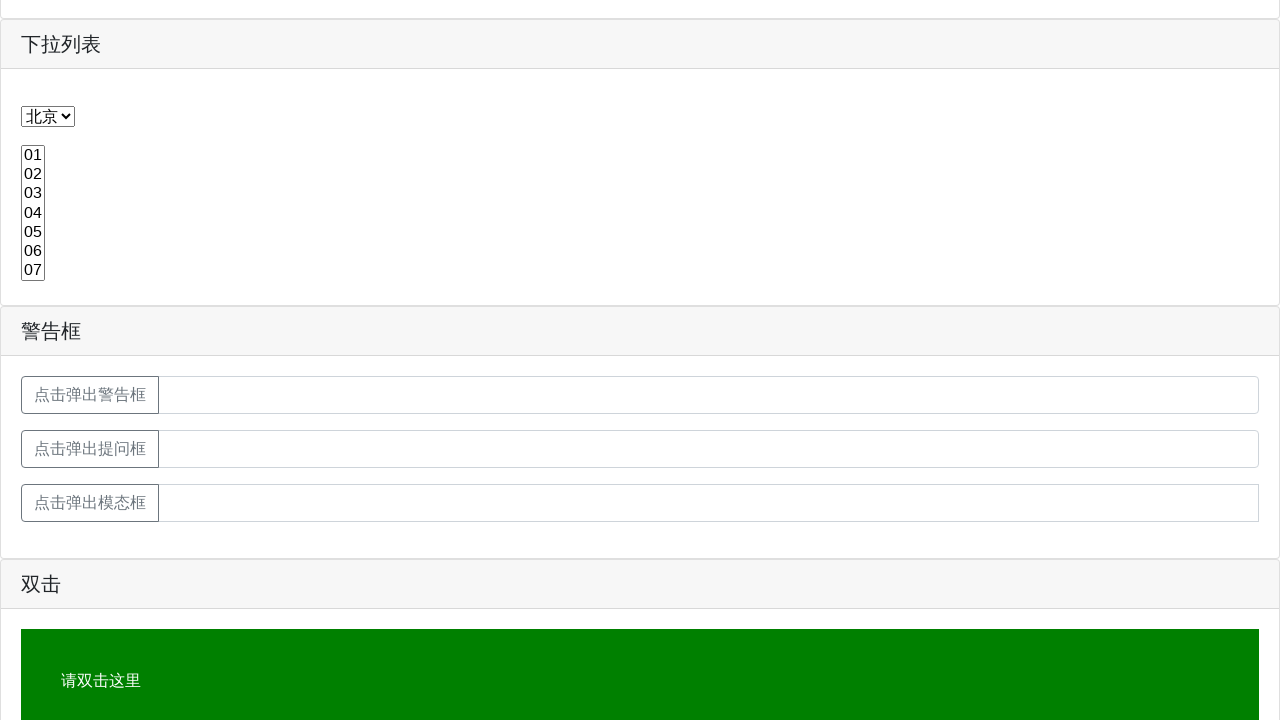

Located slider element via XPath
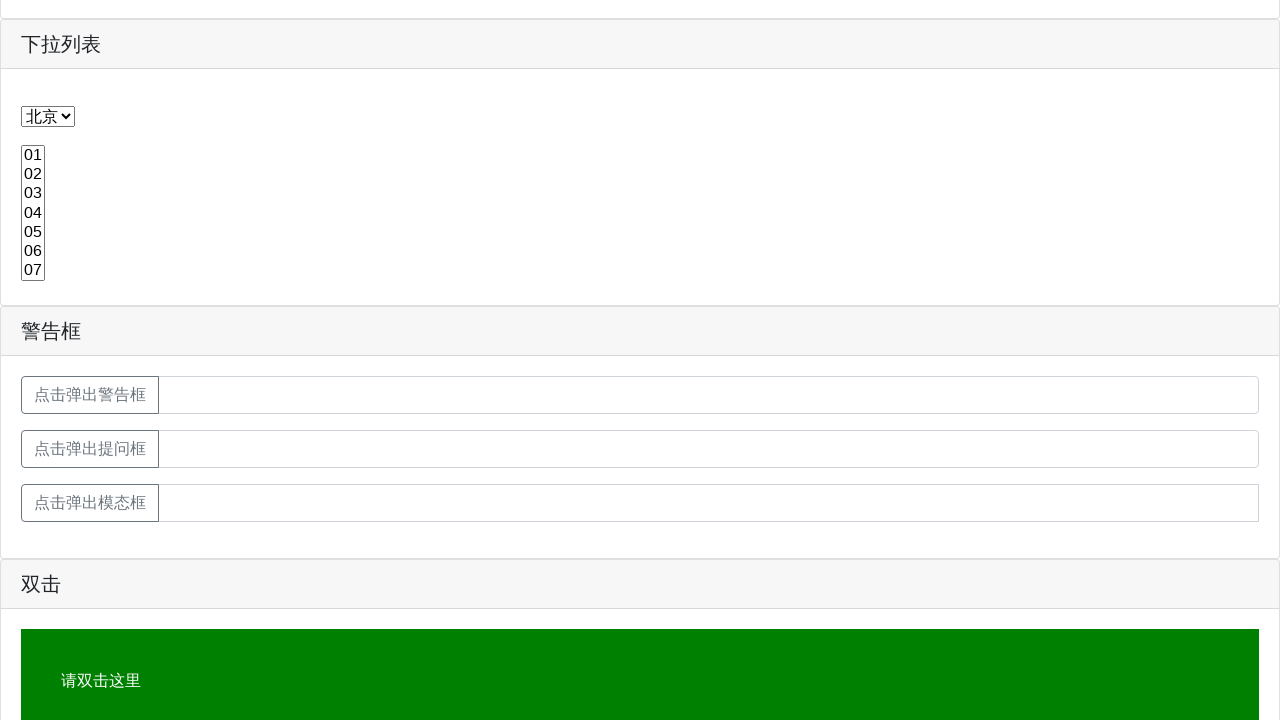

Manipulated slider position to left: 250px via JavaScript
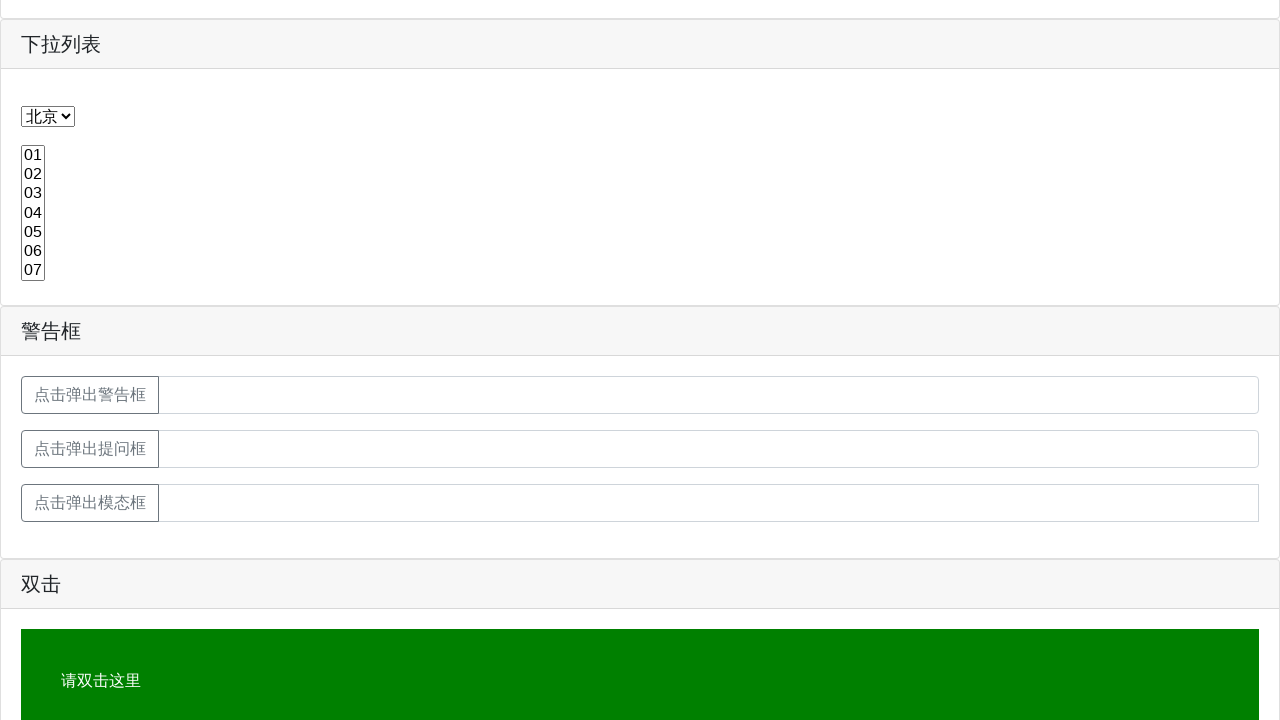

Retrieved slider style attribute to verify position change
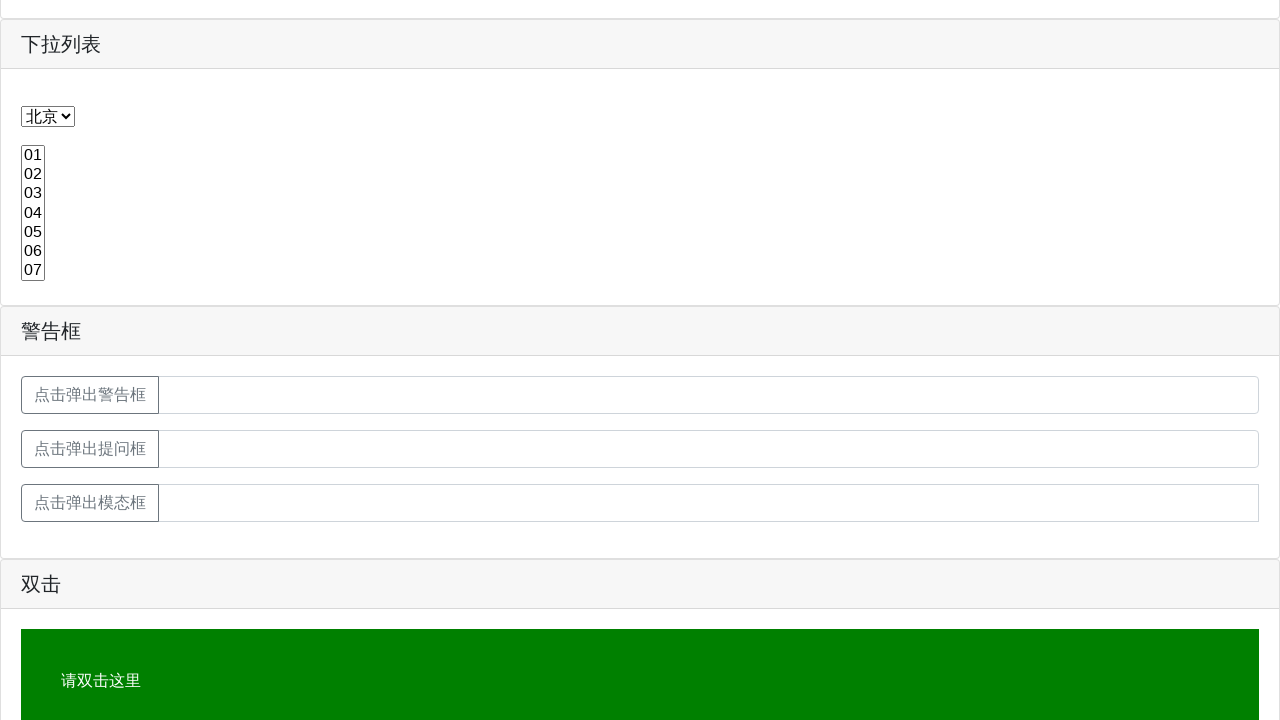

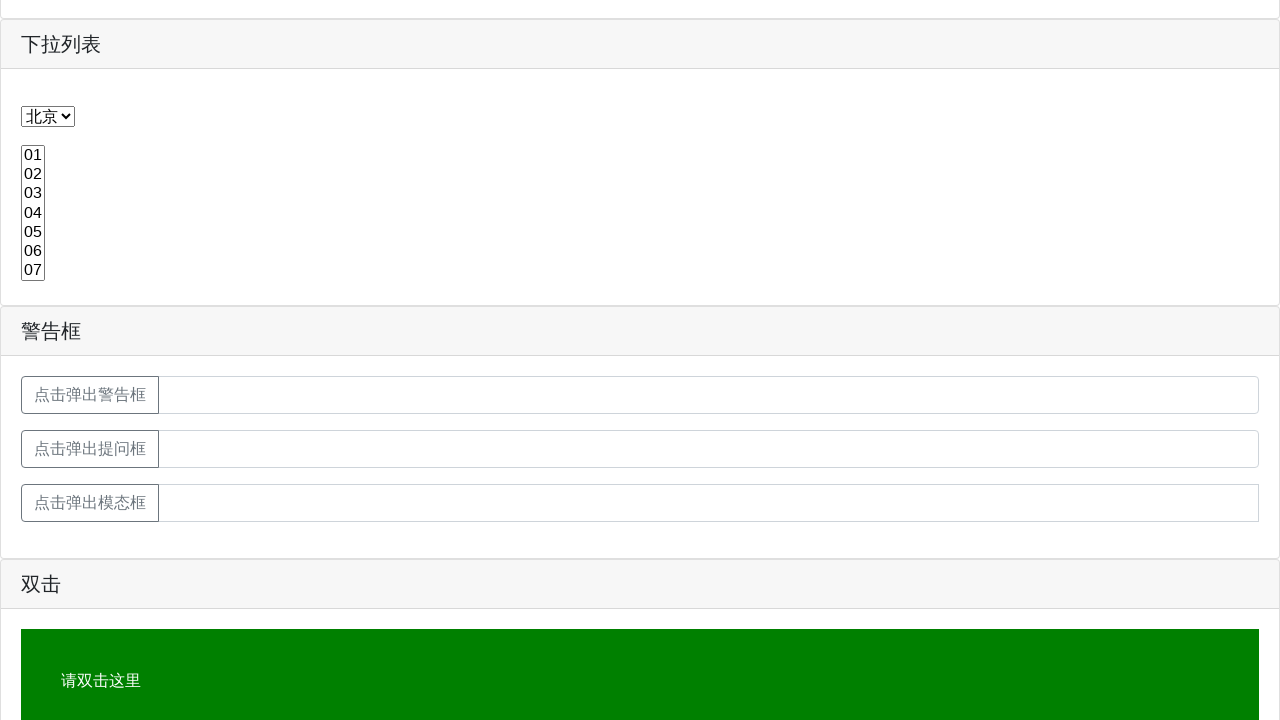